Tests a practice form by filling in name, selecting radio button, entering email and password, checking a checkbox, selecting from dropdown, and submitting the form. Then verifies success message is displayed.

Starting URL: https://rahulshettyacademy.com/angularpractice/

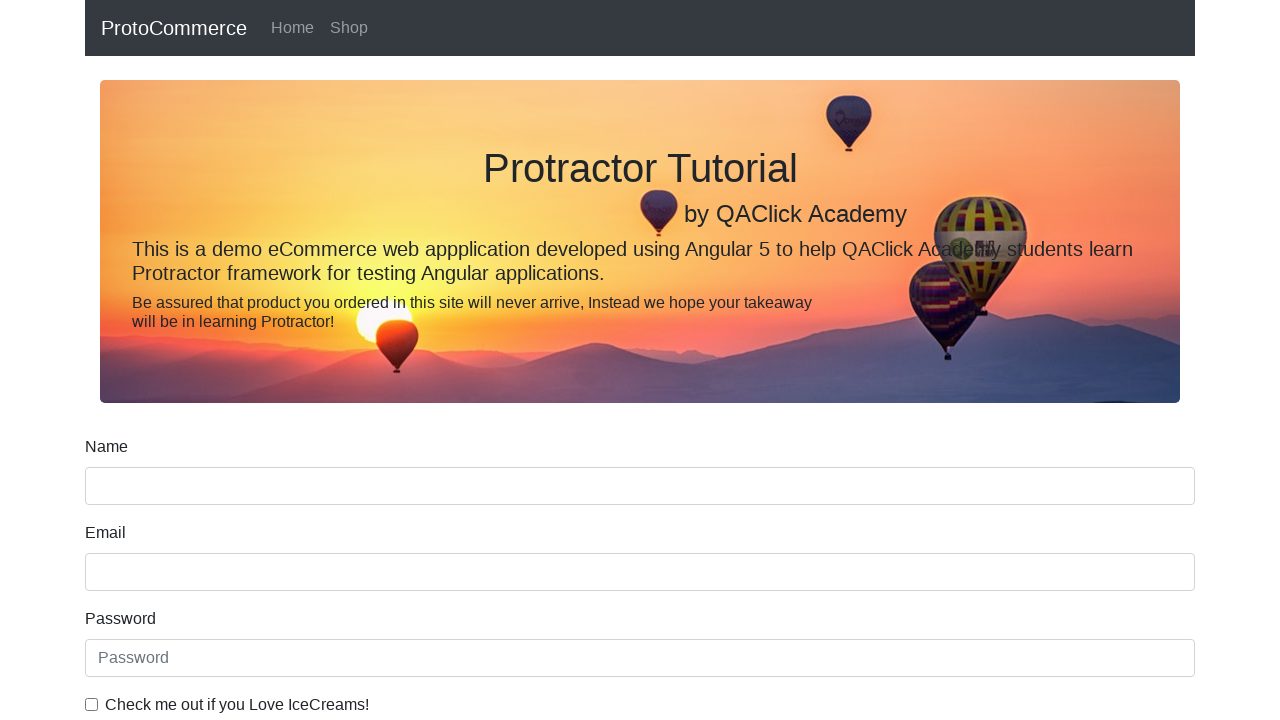

Filled name field with 'Tvoja mac' on input[name='name']
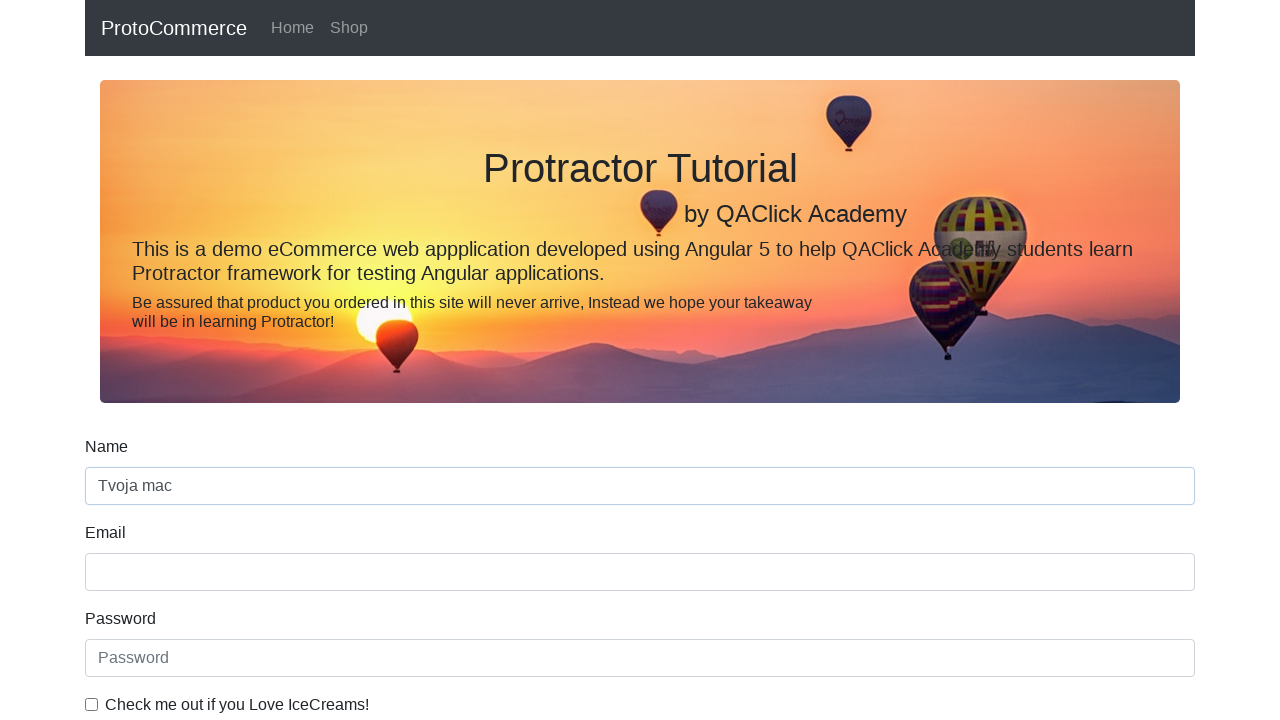

Selected Male radio button at (238, 360) on #inlineRadio1
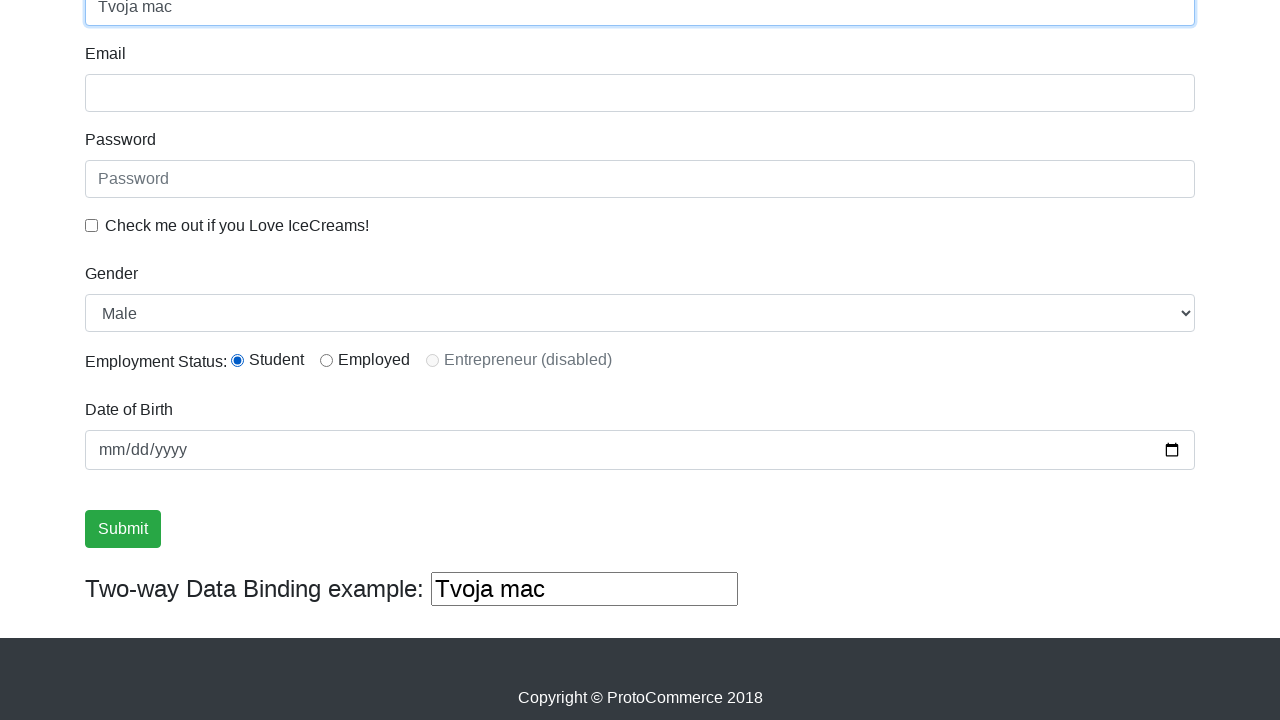

Filled email field with 'abcd@gmail.com' on input[name='email']
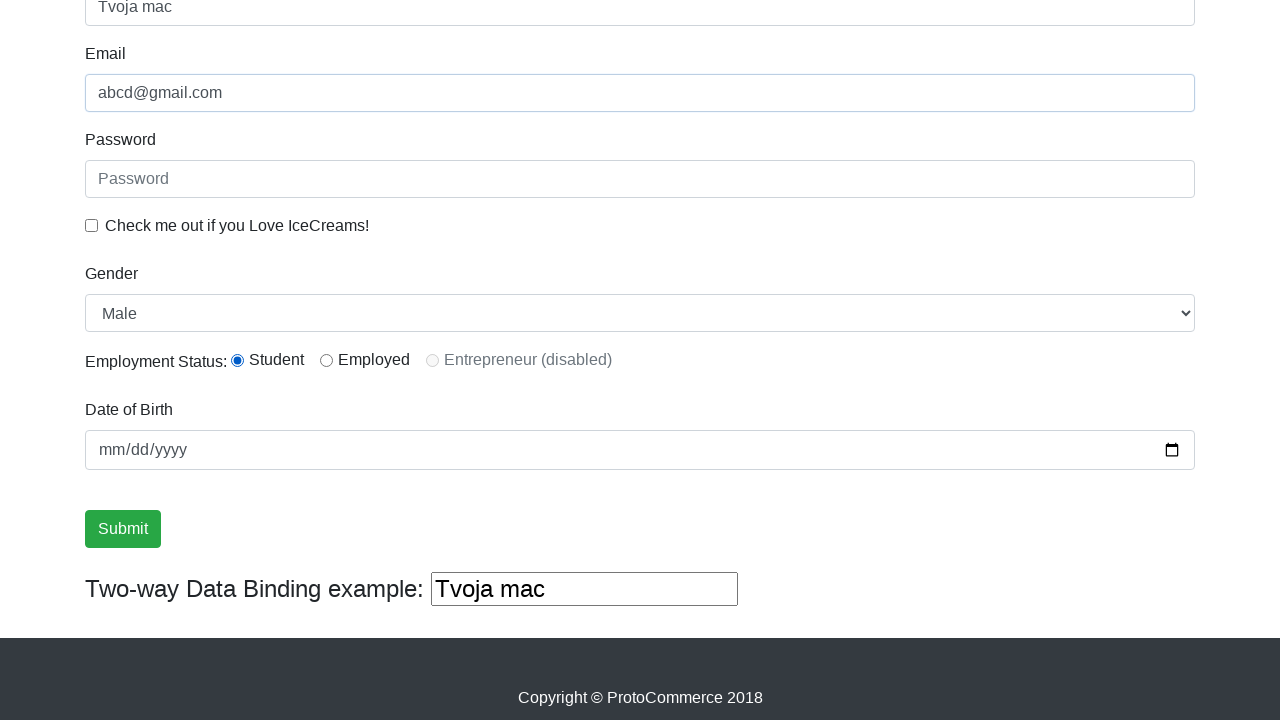

Filled password field with '123456' on #exampleInputPassword1
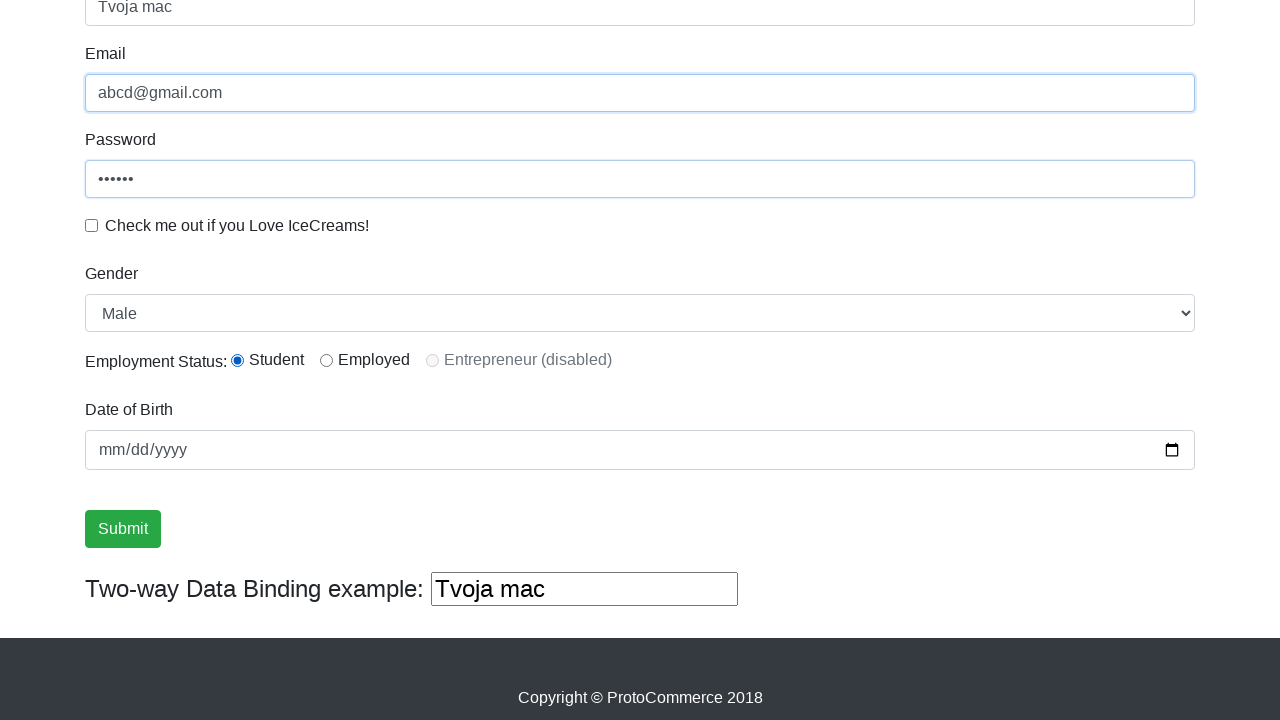

Checked the checkbox at (92, 225) on #exampleCheck1
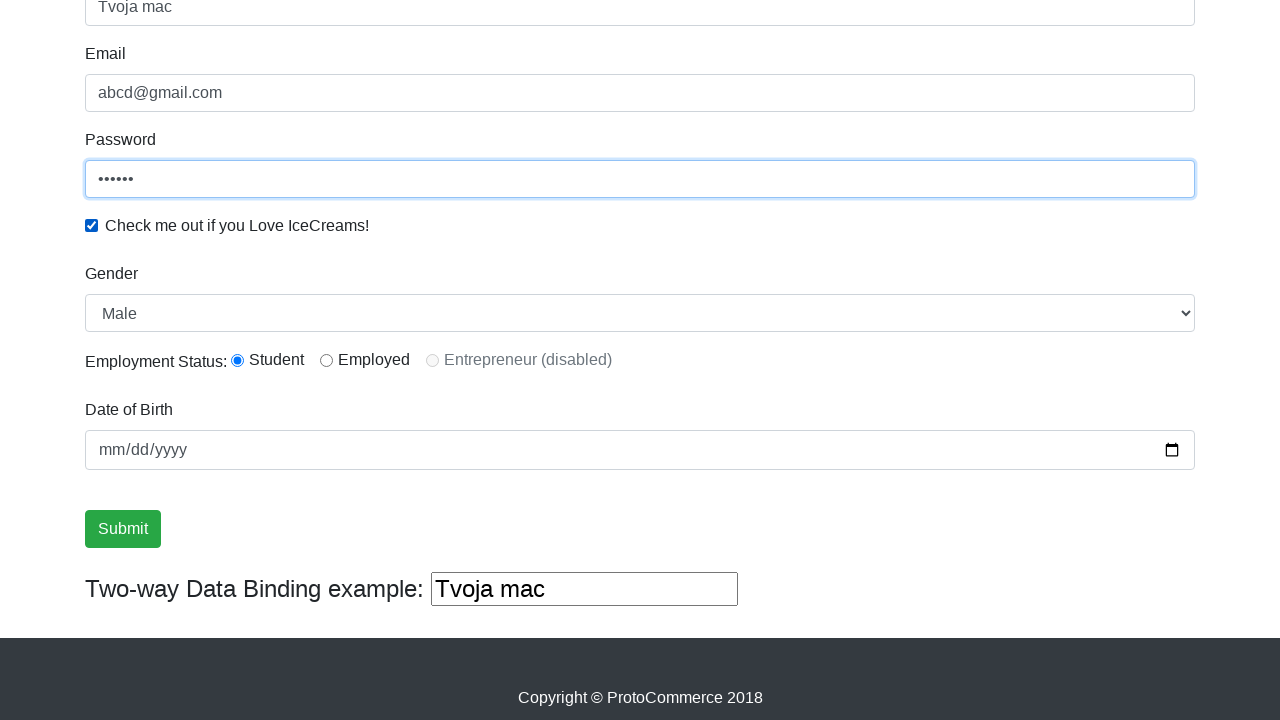

Selected 'Female' from dropdown on #exampleFormControlSelect1
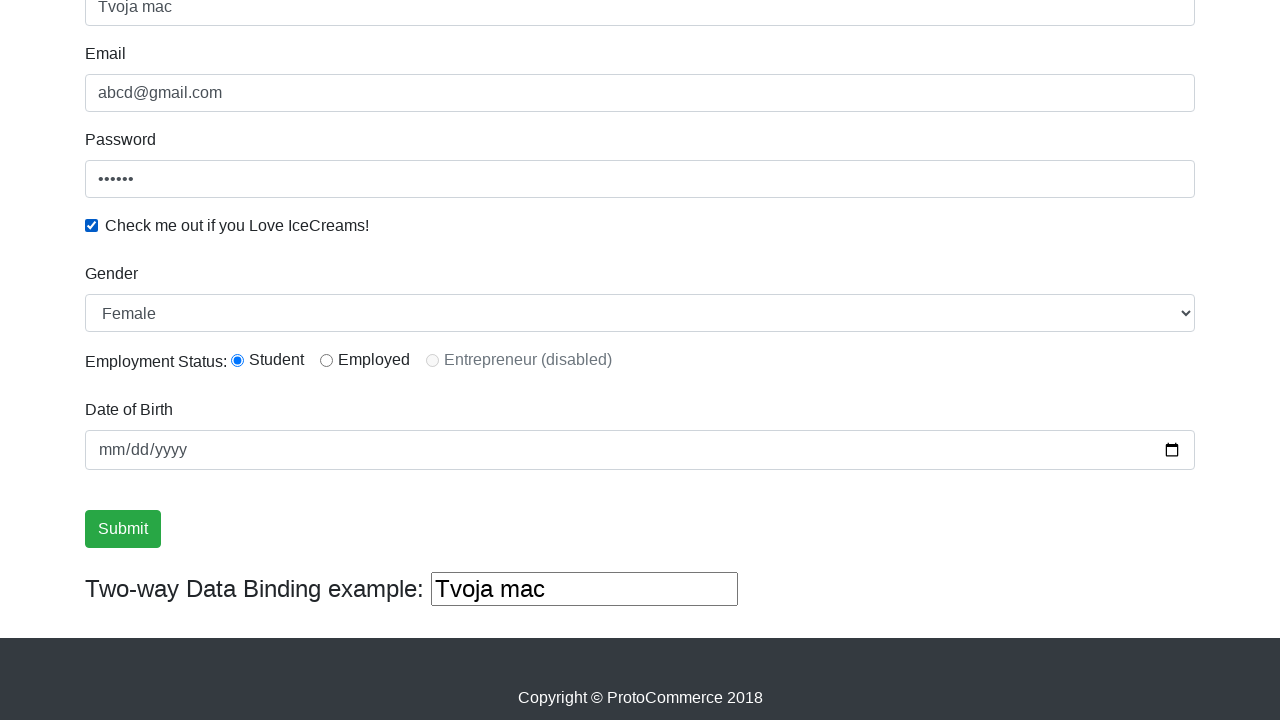

Waited 1 second
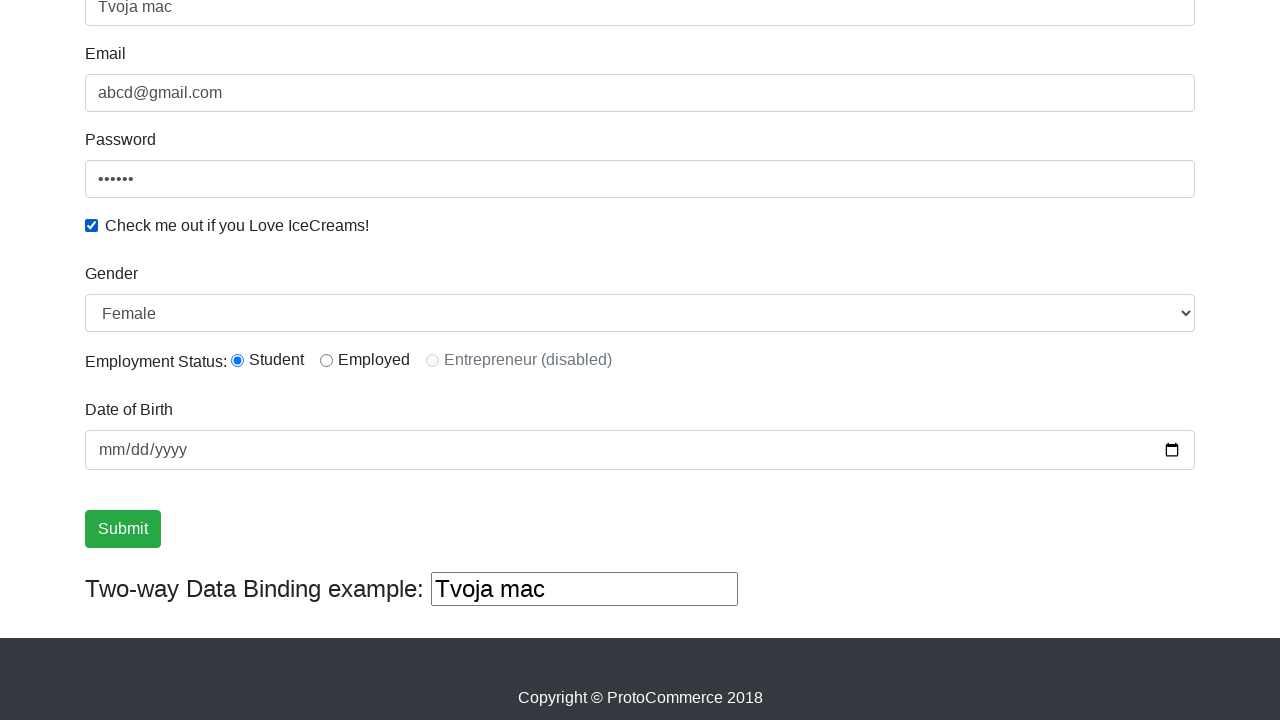

Selected first option (index 0) from dropdown on #exampleFormControlSelect1
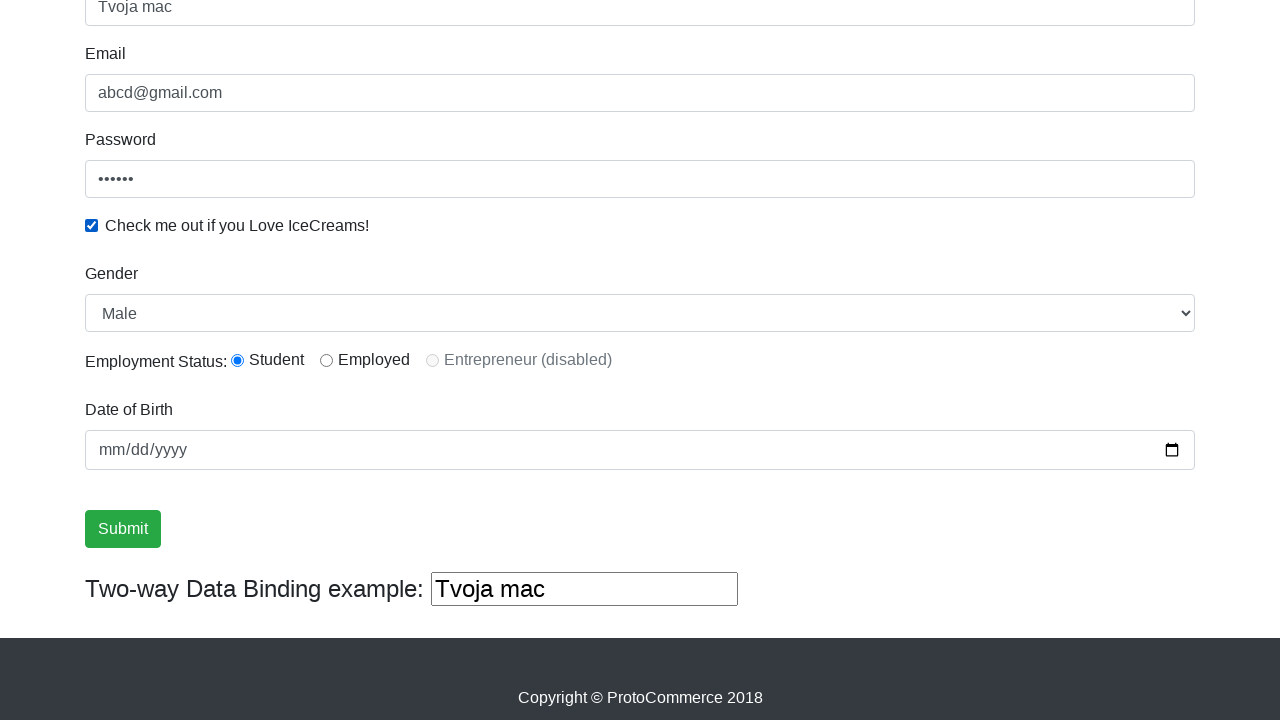

Clicked submit button at (123, 529) on input[type='submit']
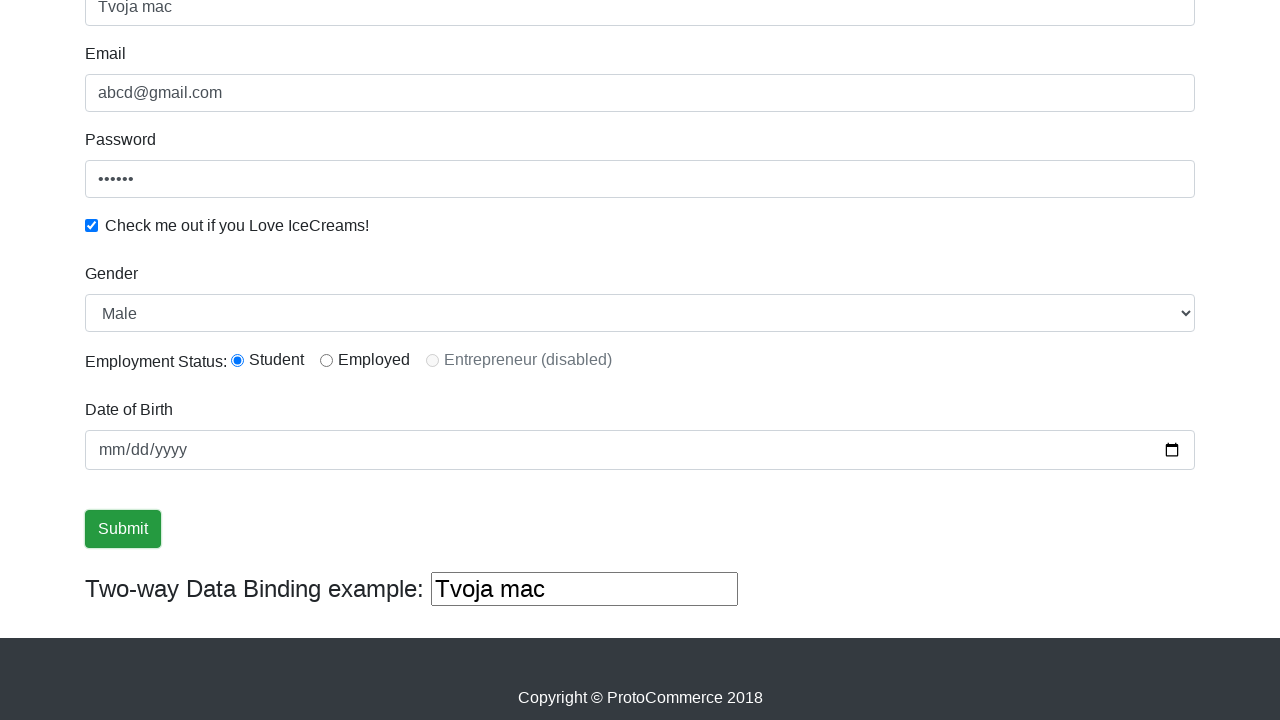

Success message element appeared
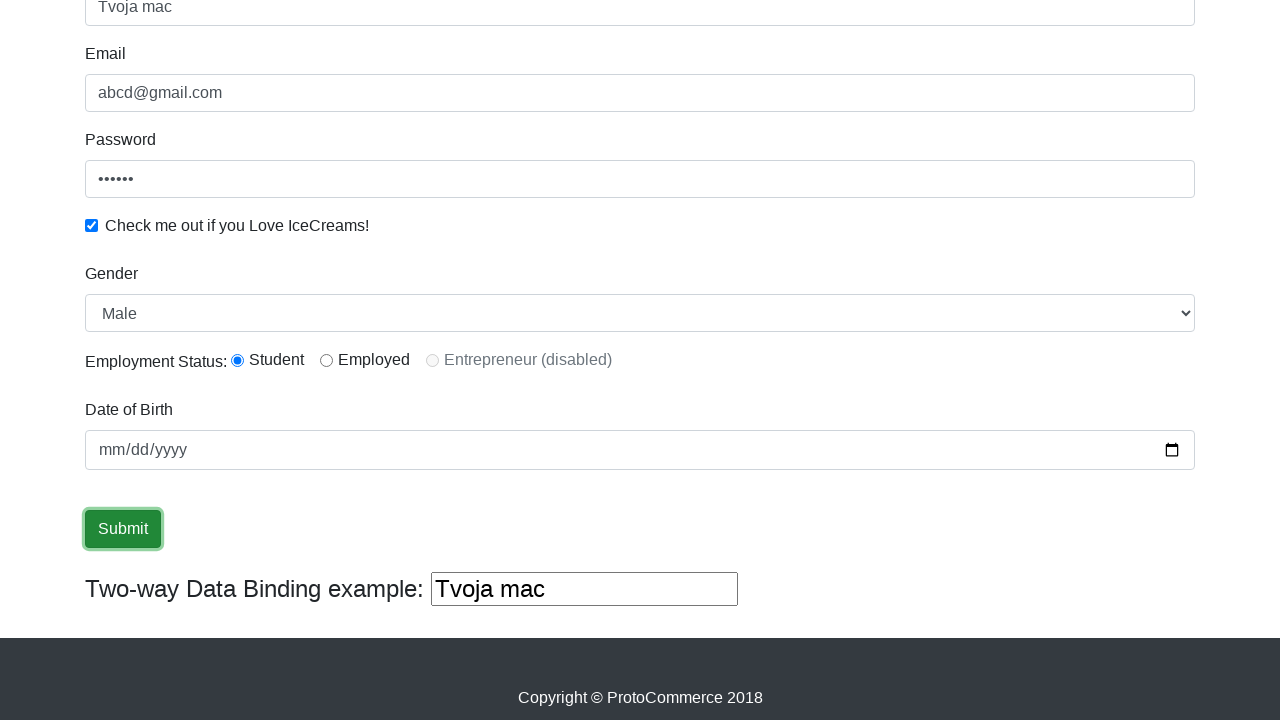

Retrieved success message text
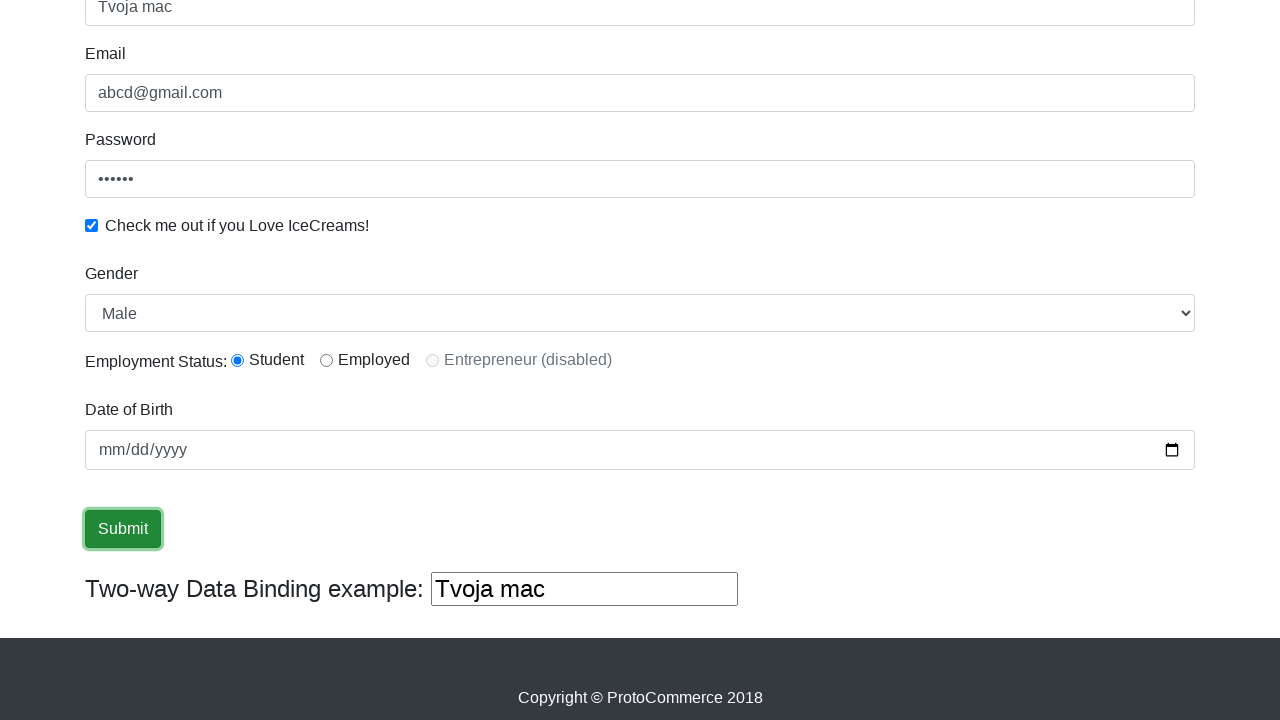

Verified 'Success' text is present in message
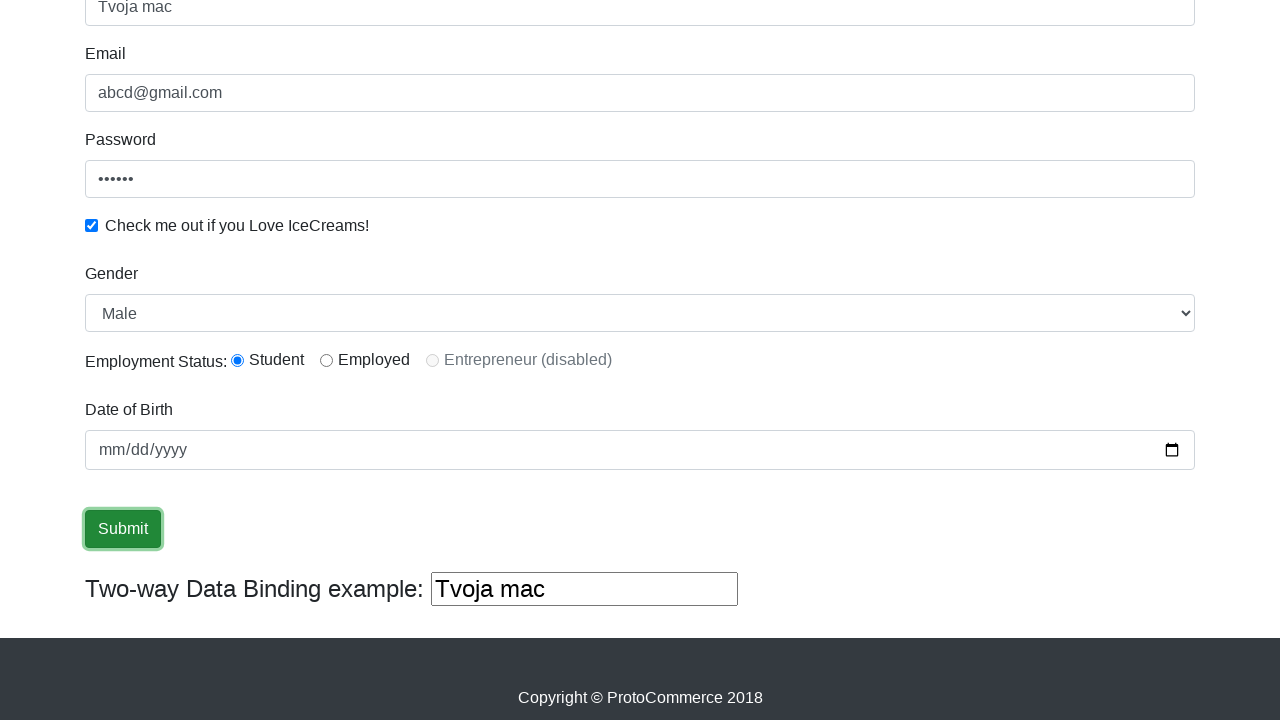

Filled third text input field with 'Another string of text' on (//input[@type='text'])[3]
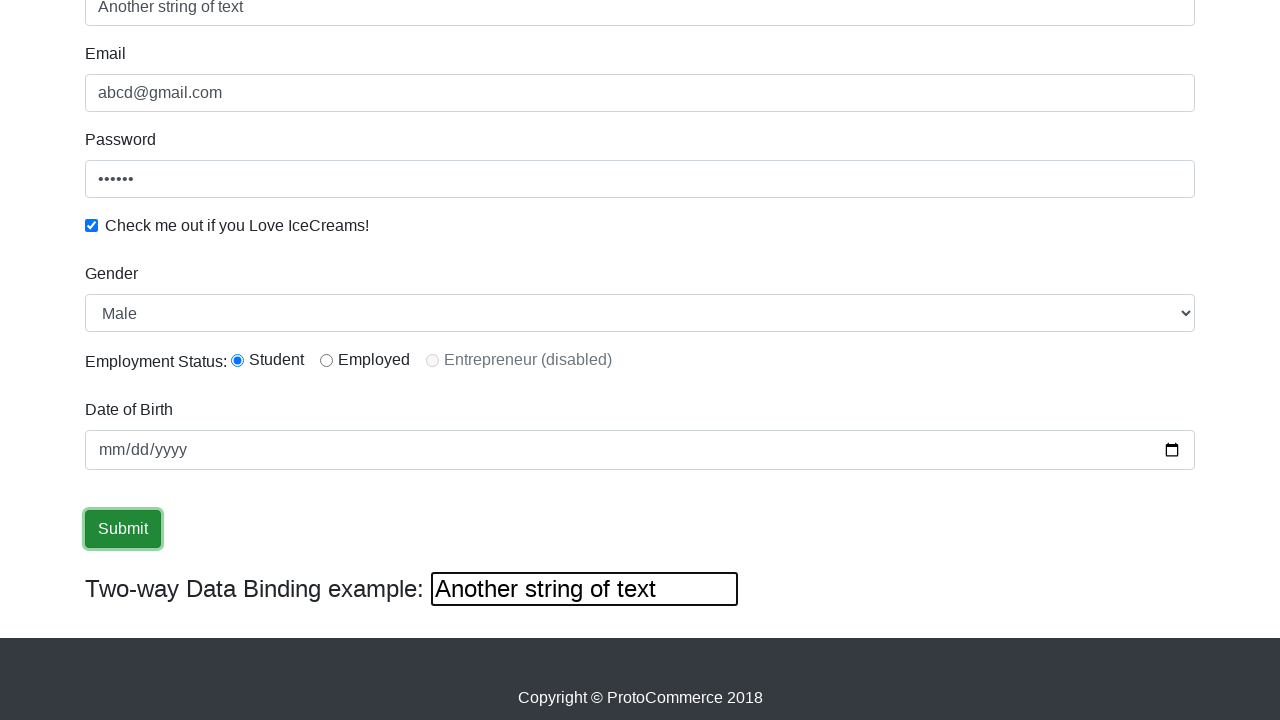

Cleared the third text input field on (//input[@type='text'])[3]
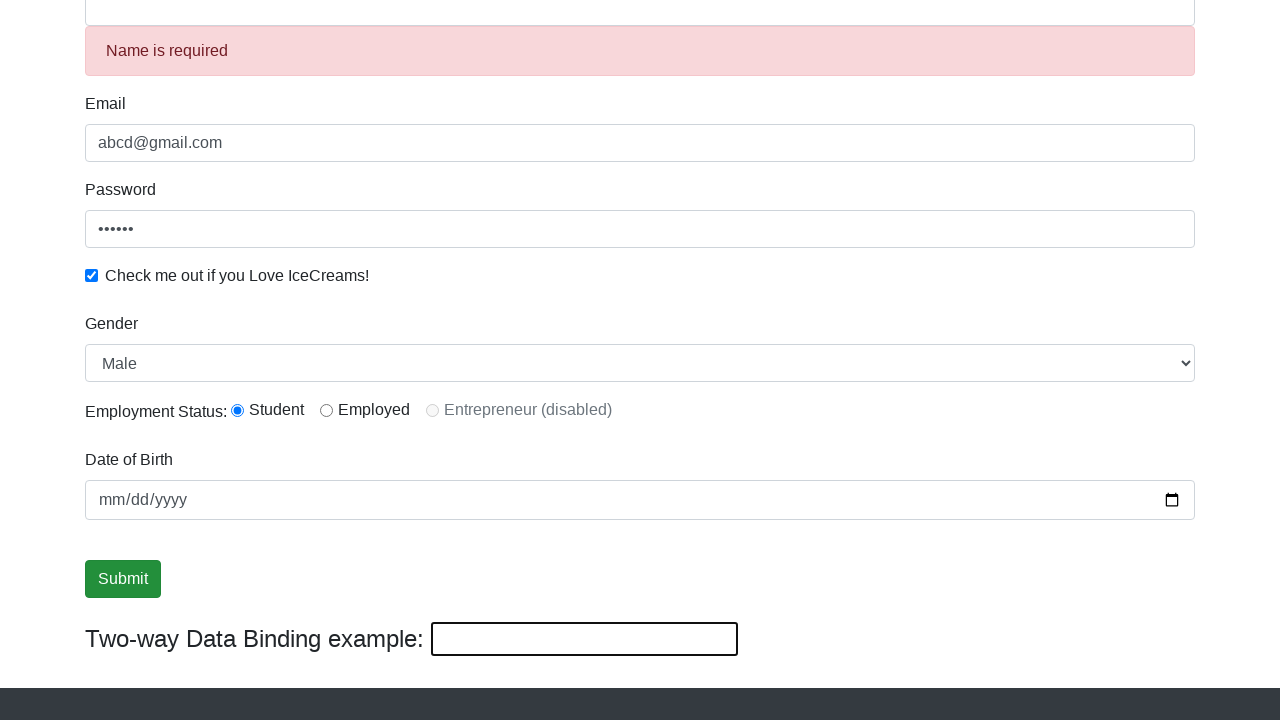

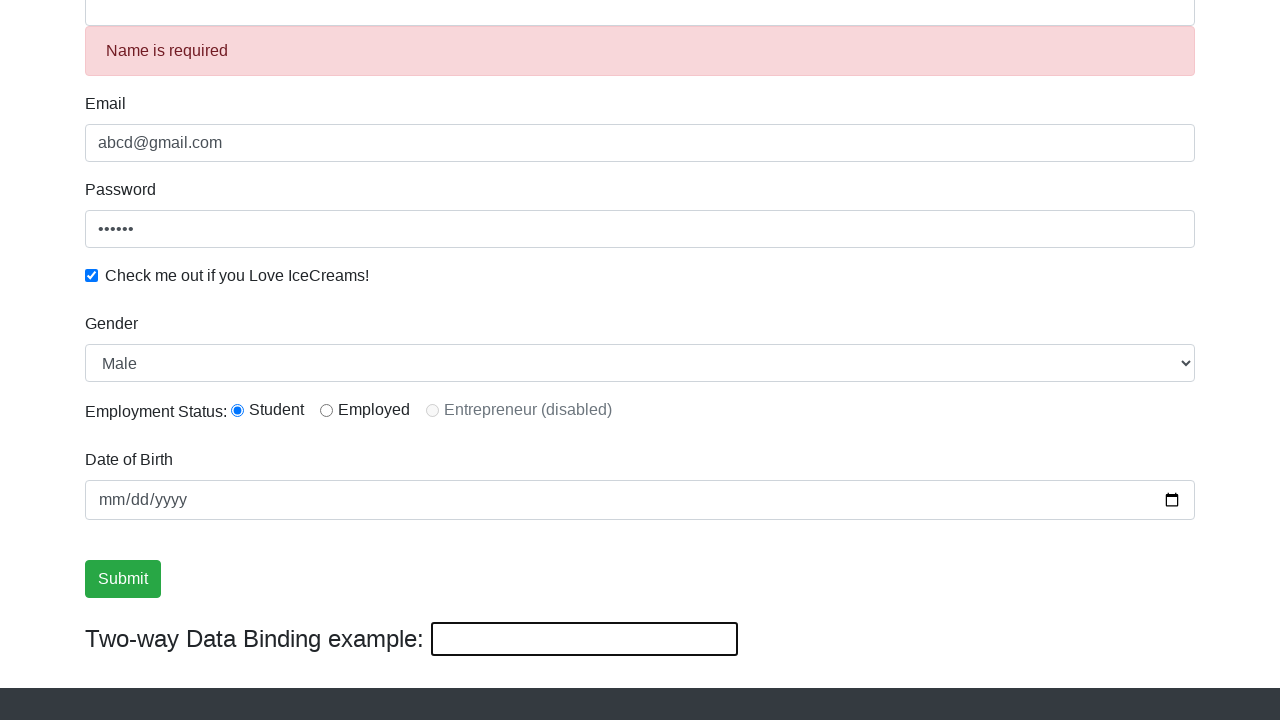